Tests various mouse actions including hover, double-click, right-click (context click), and drag-and-drop functionality on a test automation practice page.

Starting URL: https://testautomationpractice.blogspot.com/

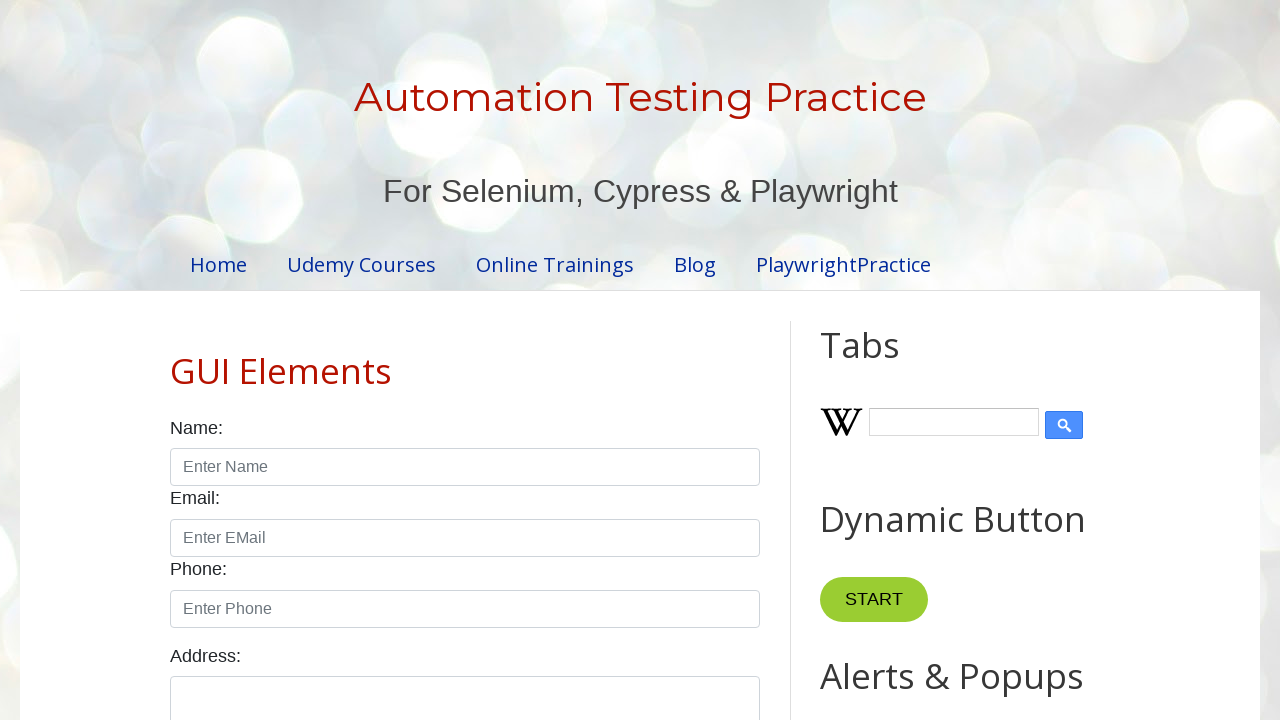

Hovered over 'Point Me' button at (868, 360) on xpath=//button[normalize-space()='Point Me']
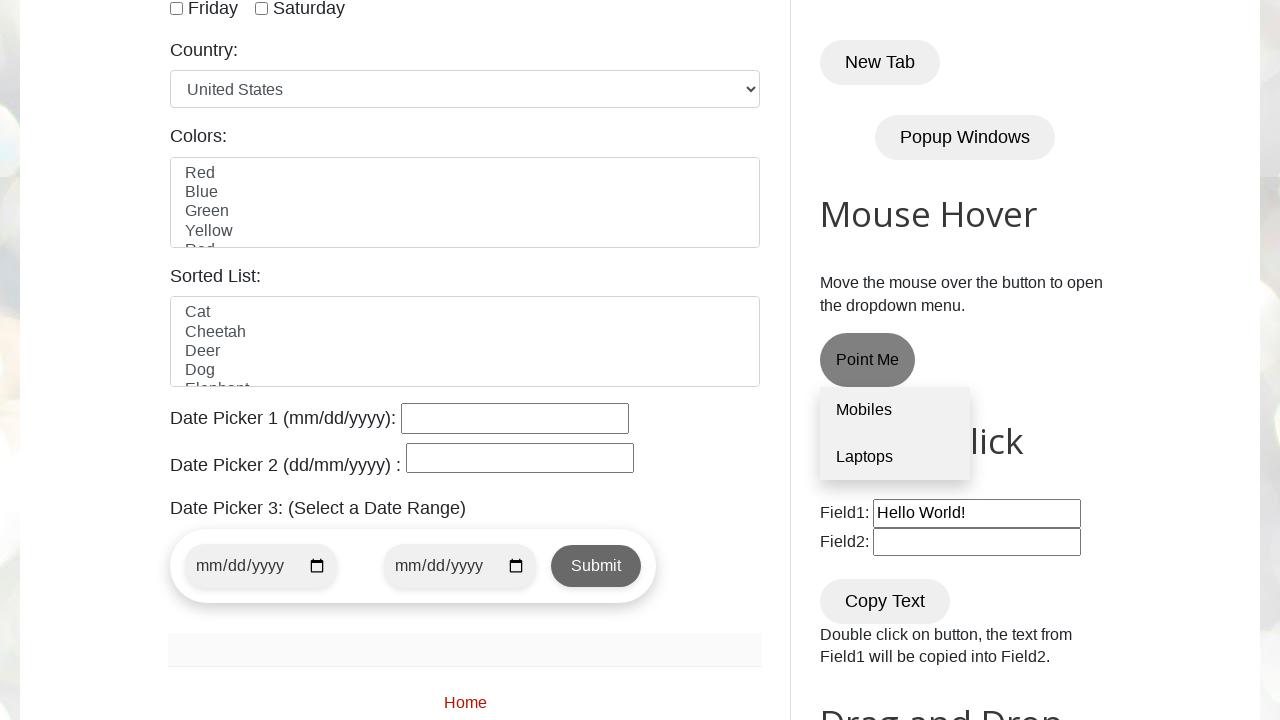

Double-clicked on 'Copy Text' button at (885, 601) on xpath=//button[normalize-space()='Copy Text']
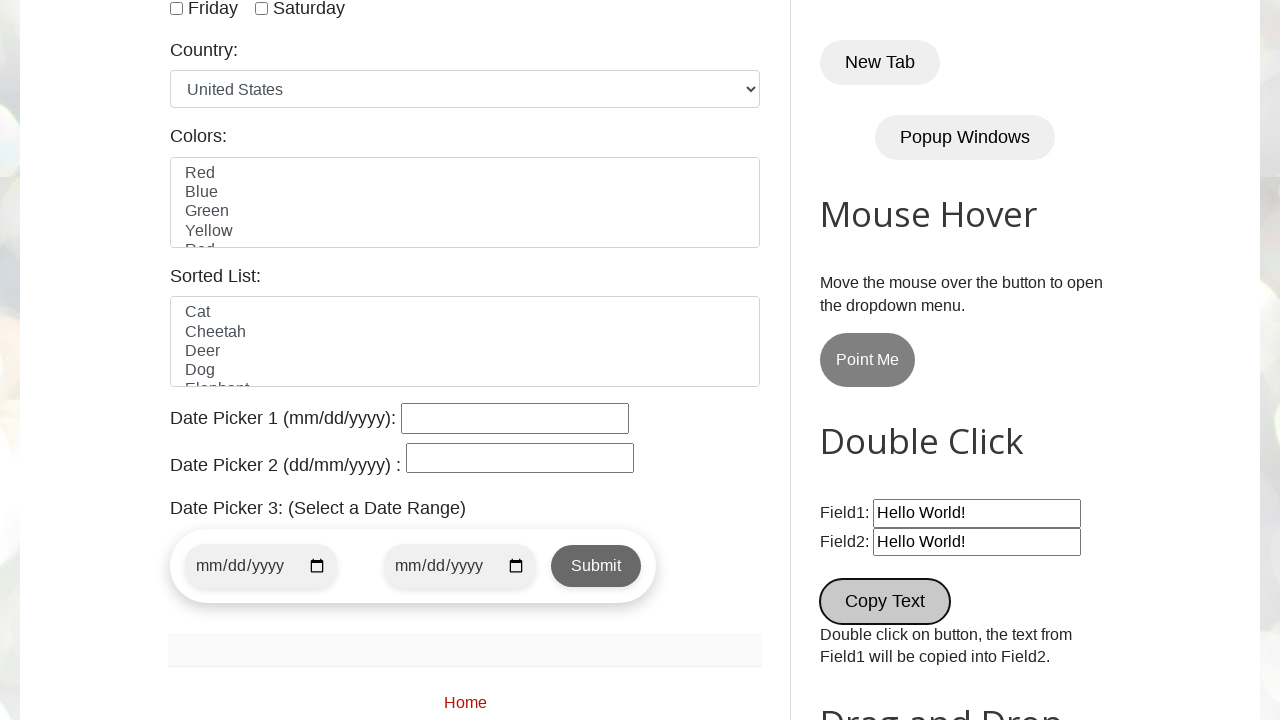

Right-clicked on start button to open context menu at (874, 361) on button.start
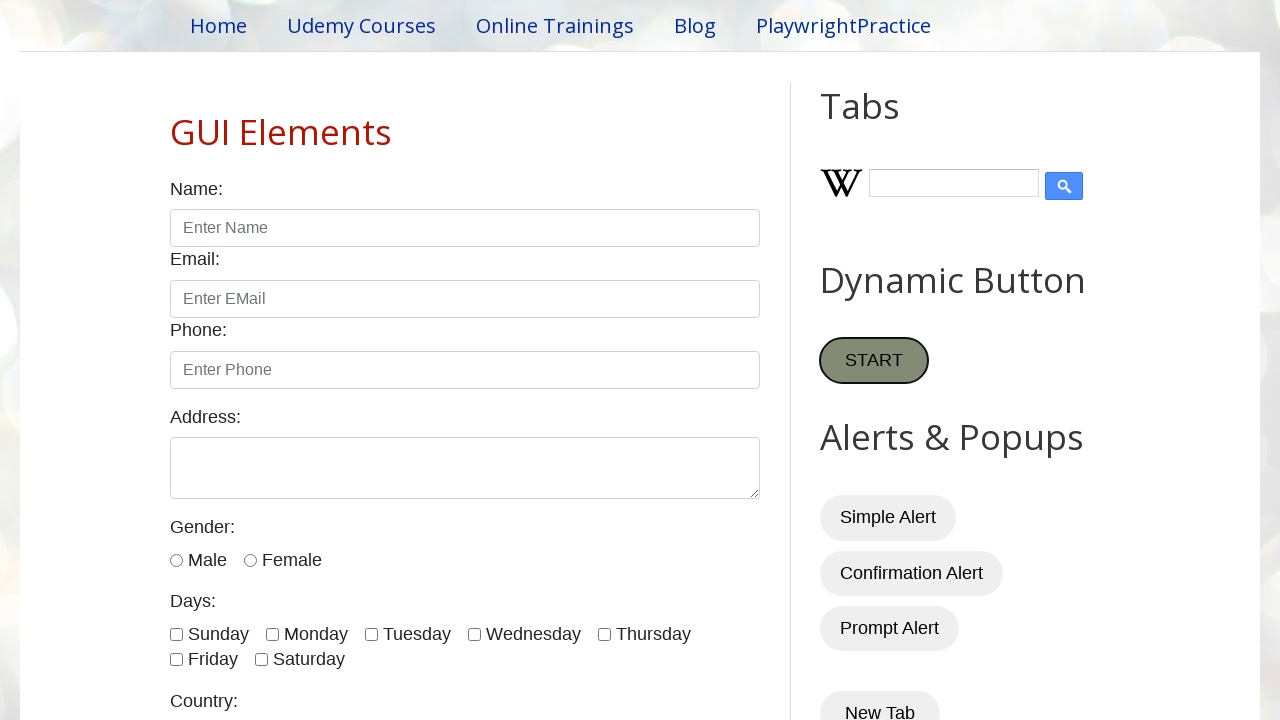

Dragged and dropped element to target location at (1015, 386)
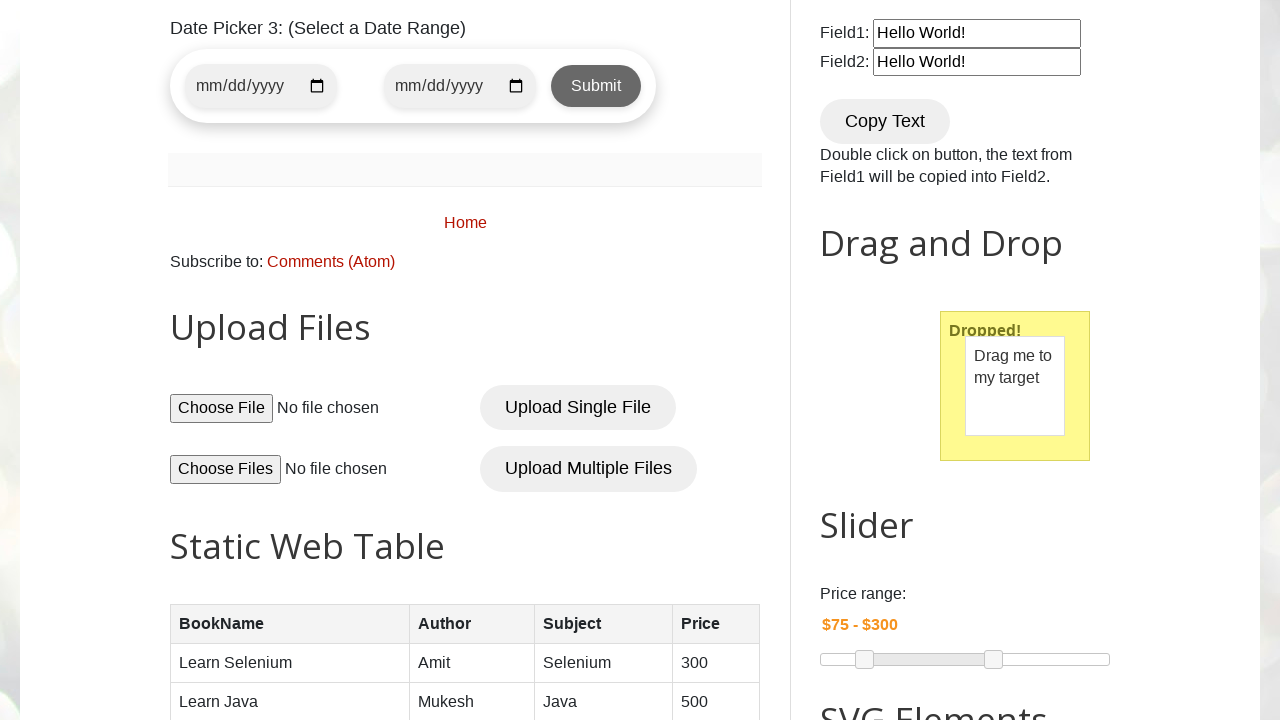

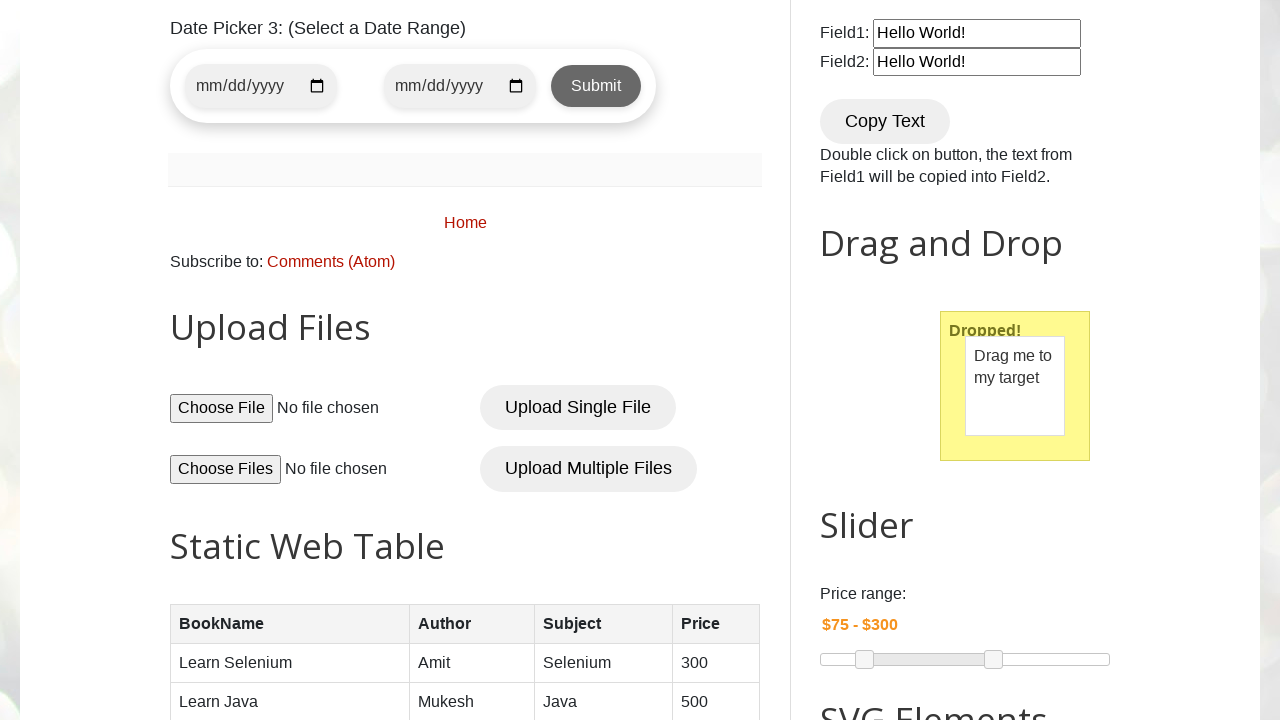